Tests appending text to an existing text field value

Starting URL: http://watir.com/examples/forms_with_input_elements.html

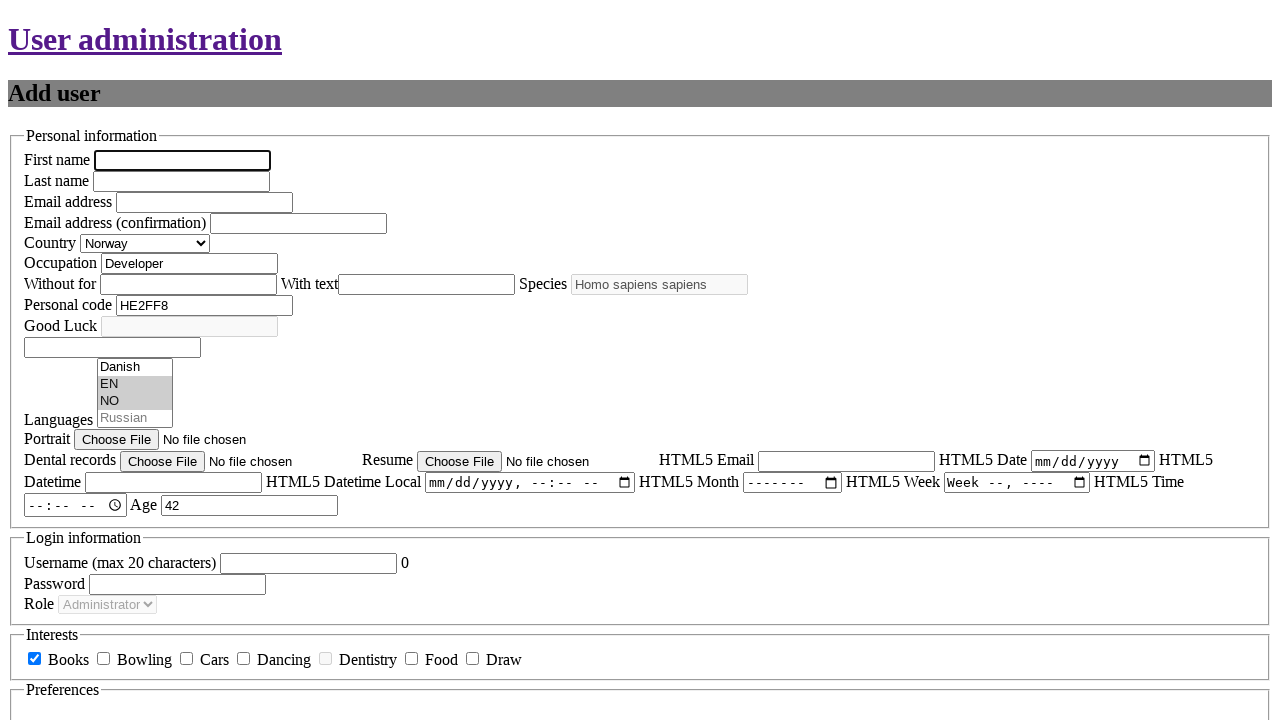

Retrieved current value from occupation field
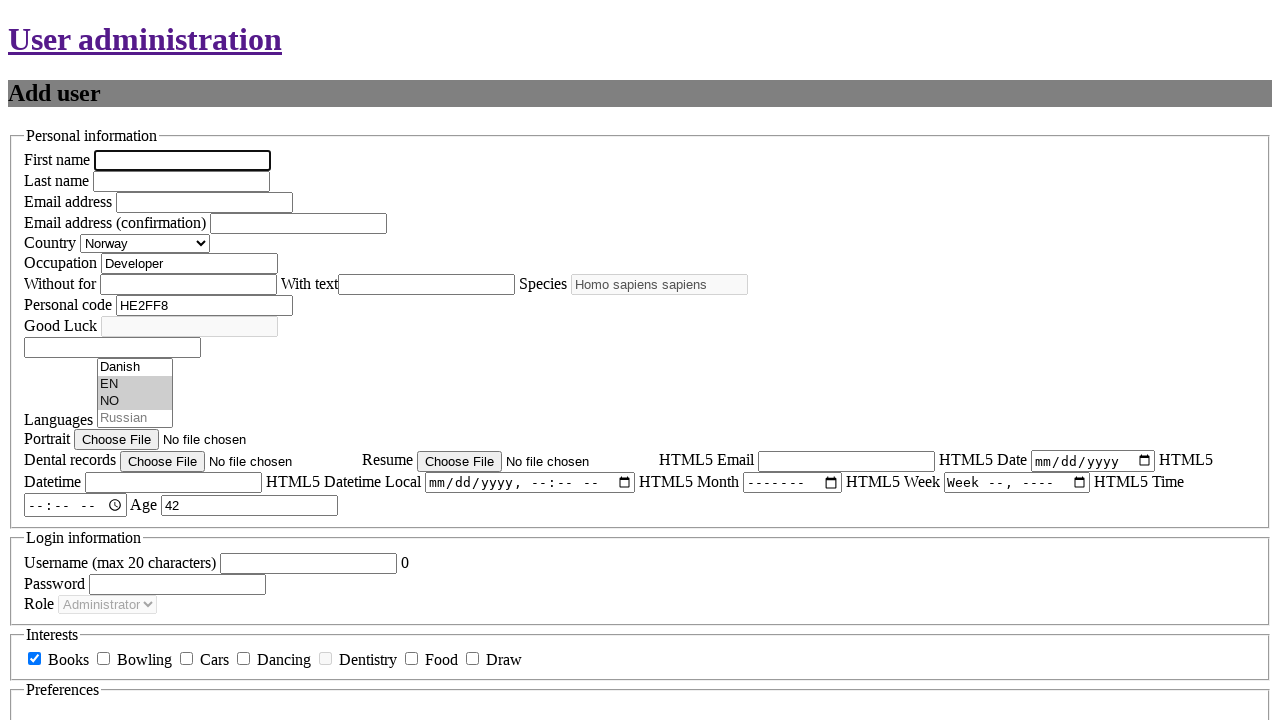

Clicked on occupation input field at (190, 264) on #new_user_occupation
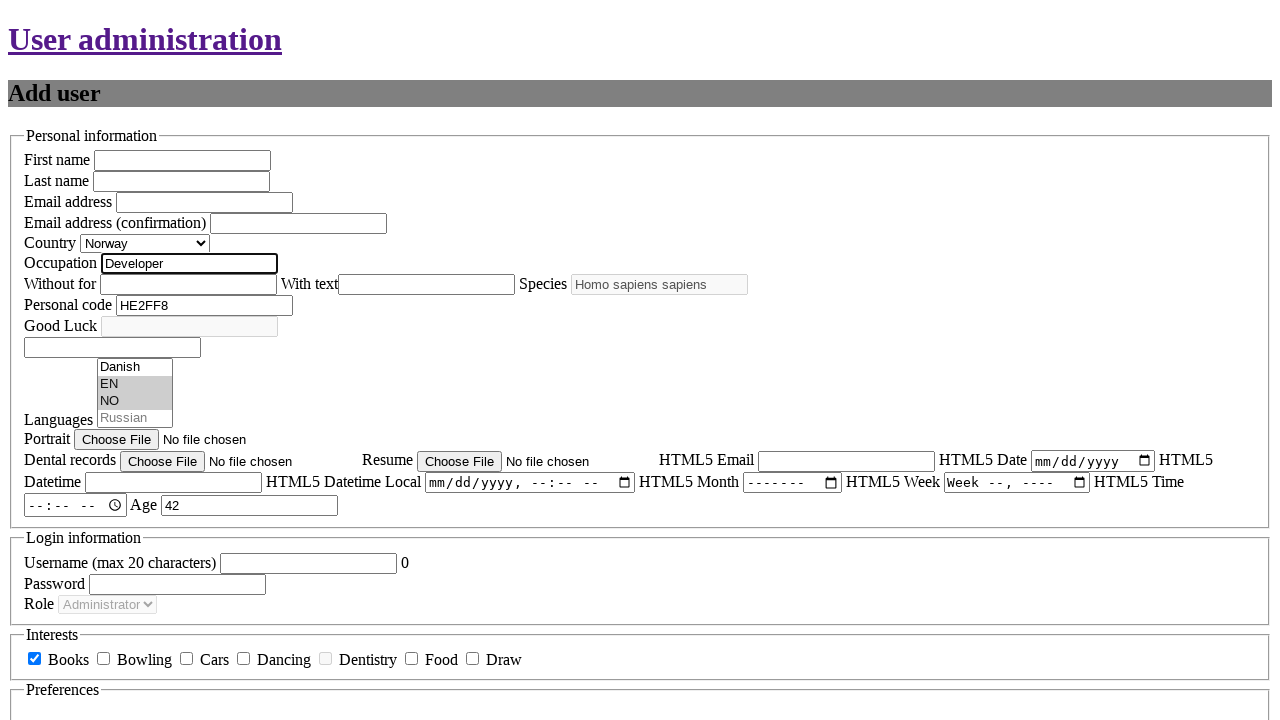

Pressed End key to move cursor to end of field
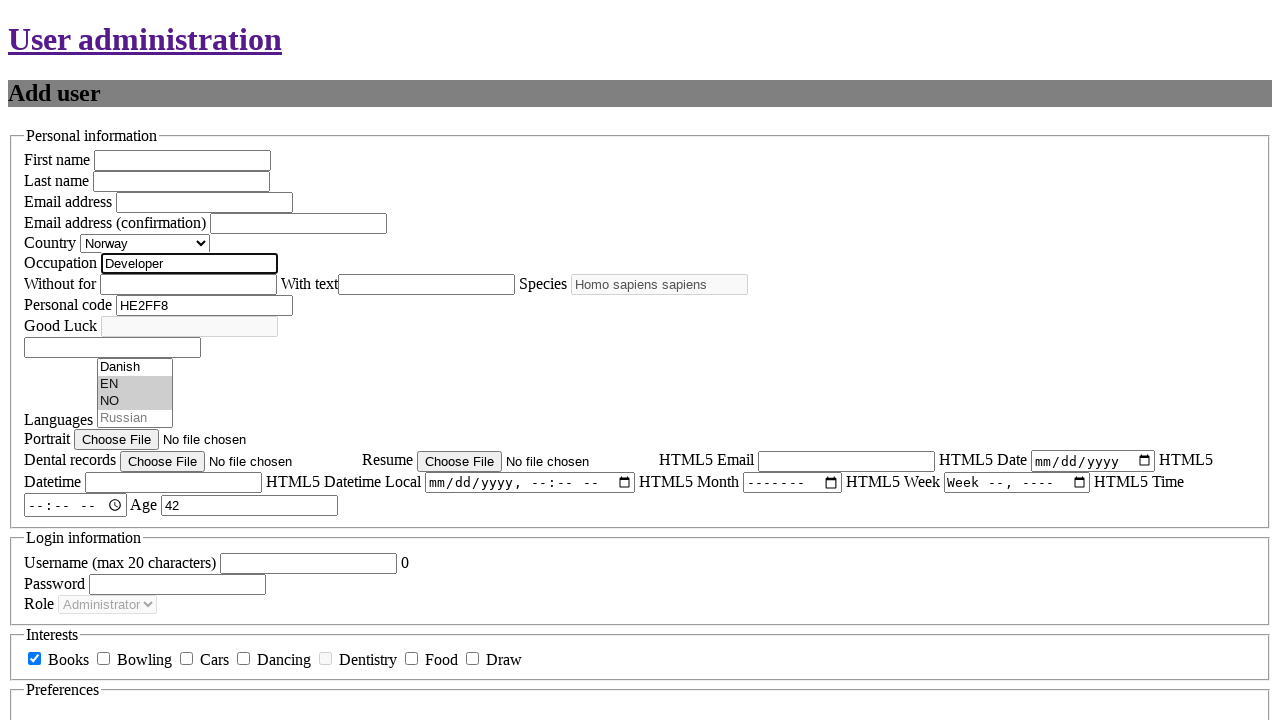

Typed 's are boring' to append to occupation field
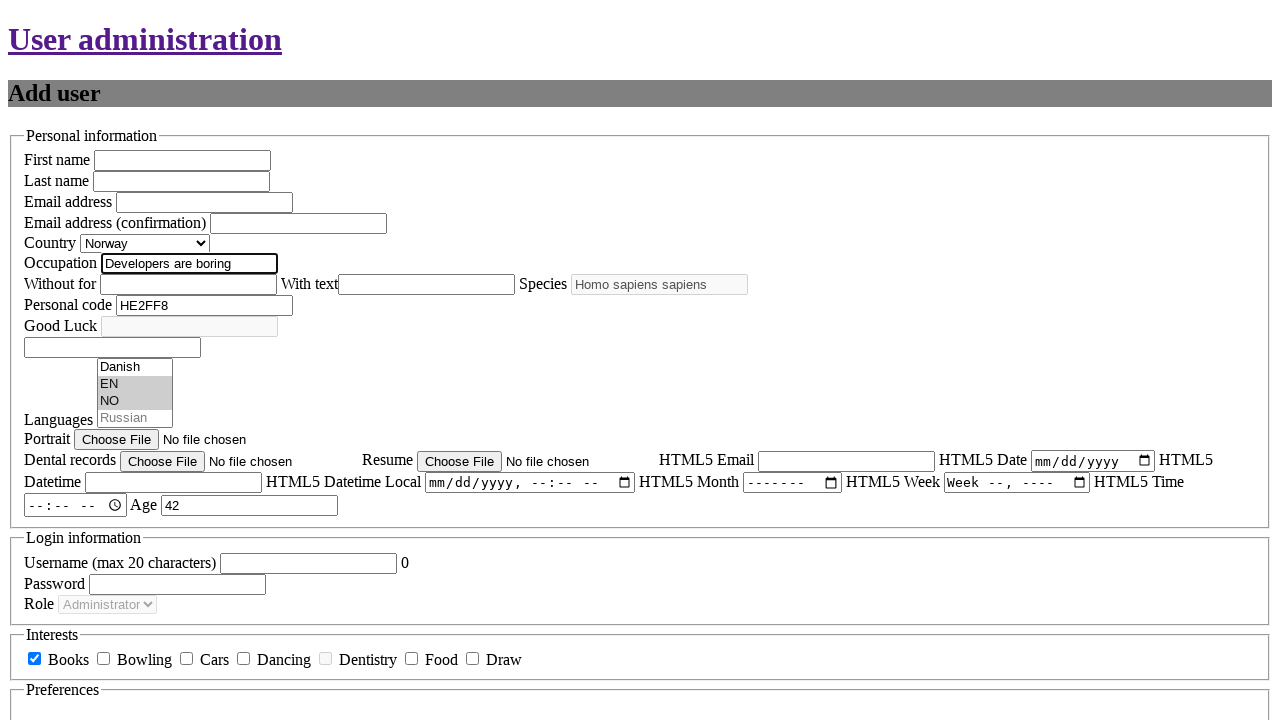

Verified occupation field contains 'Developers are boring'
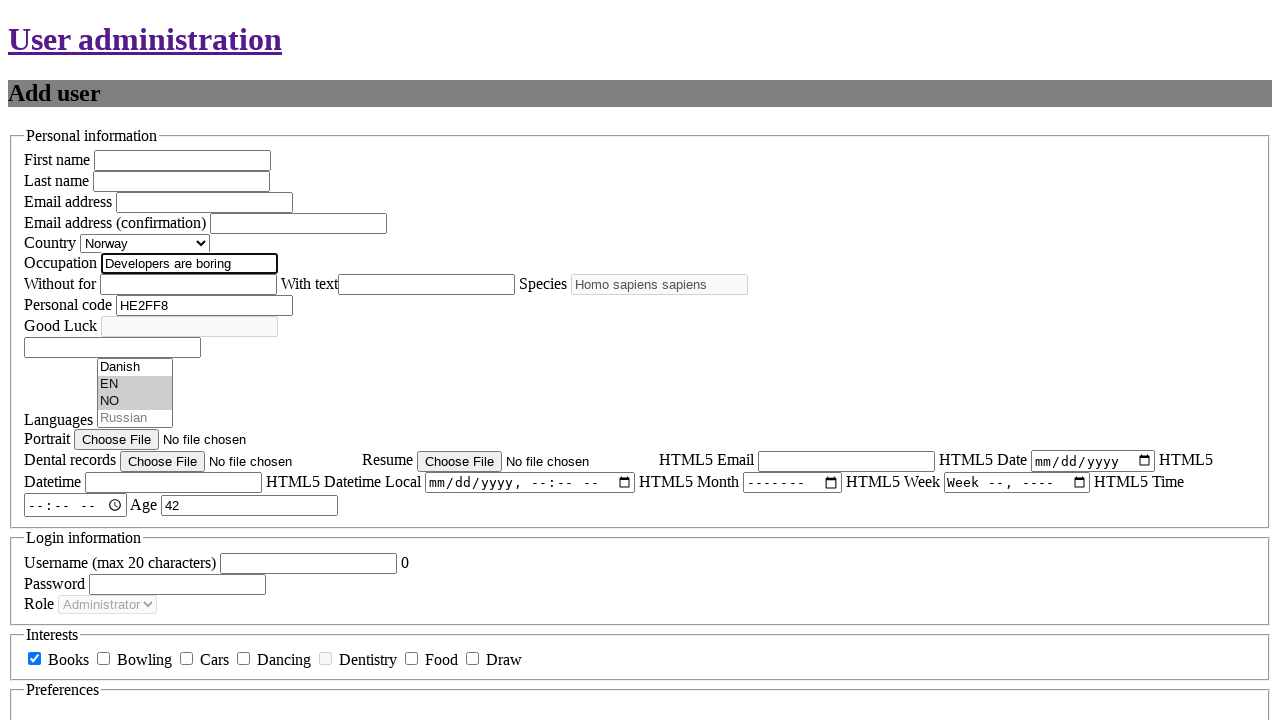

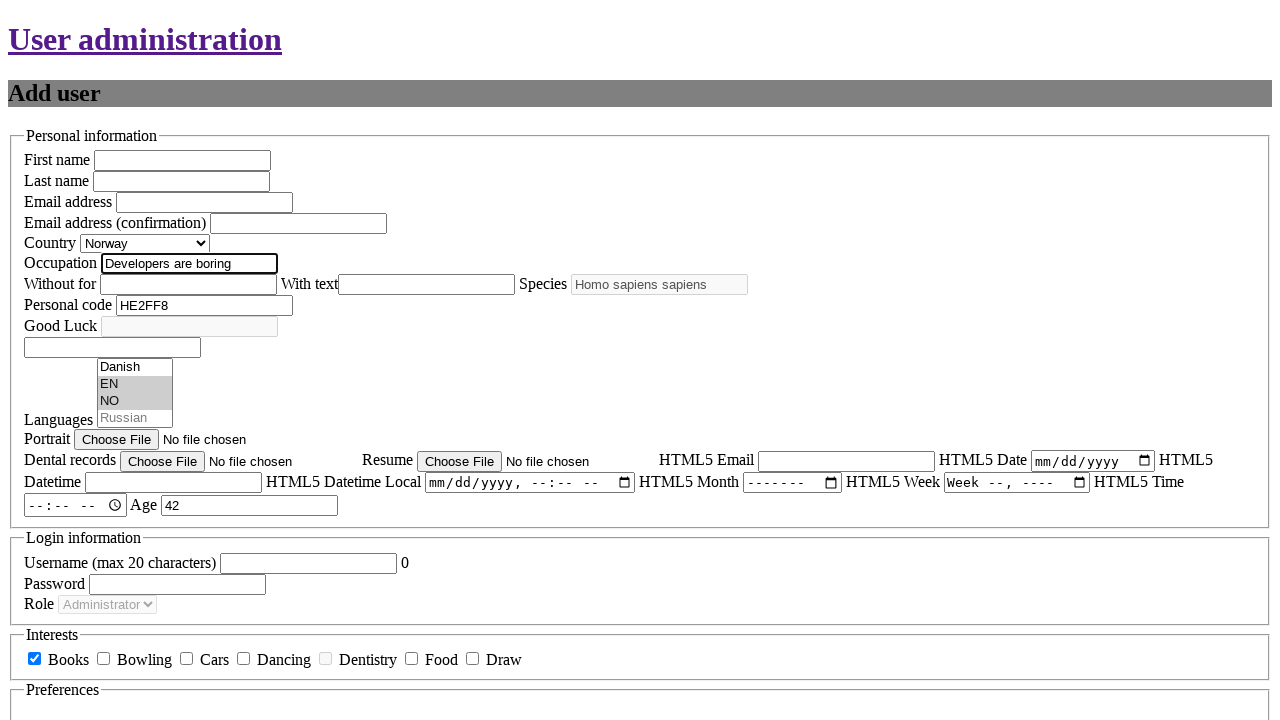